Tests navigation to the Cart page by clicking the Cart link in the navigation bar.

Starting URL: https://www.demoblaze.com/

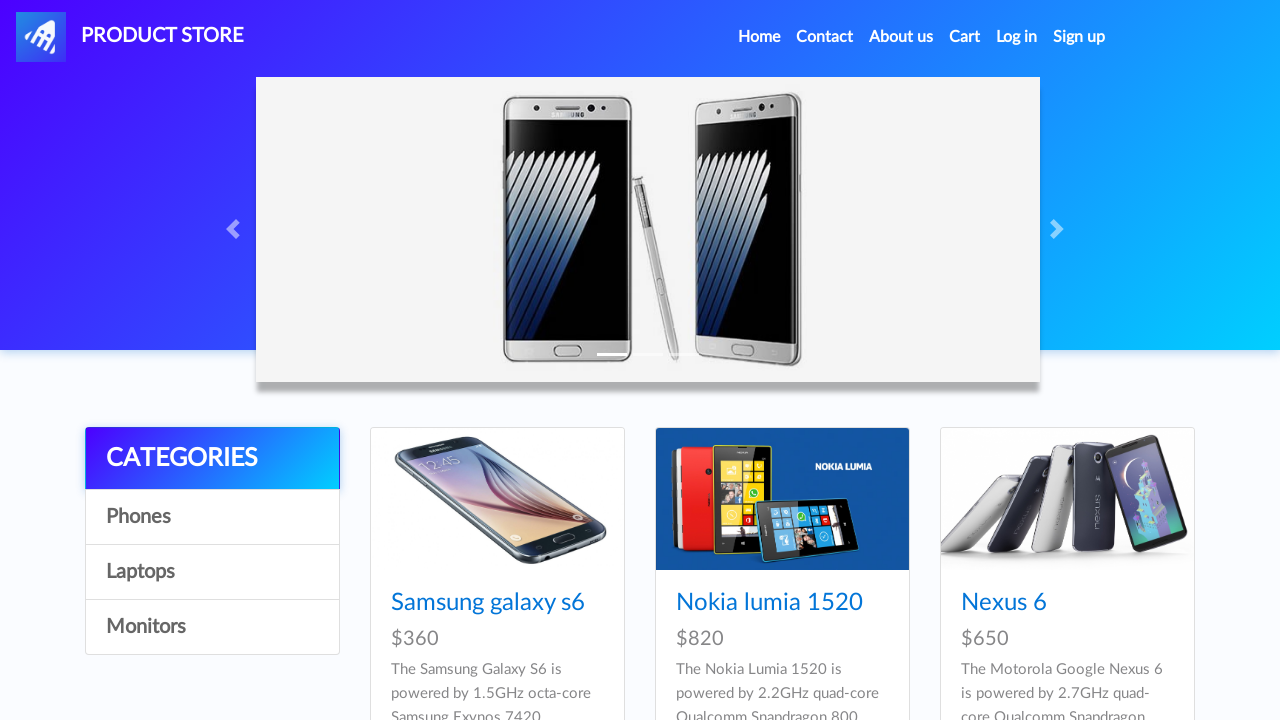

Clicked Cart link in navigation bar at (965, 37) on internal:role=link[name="Cart"i]
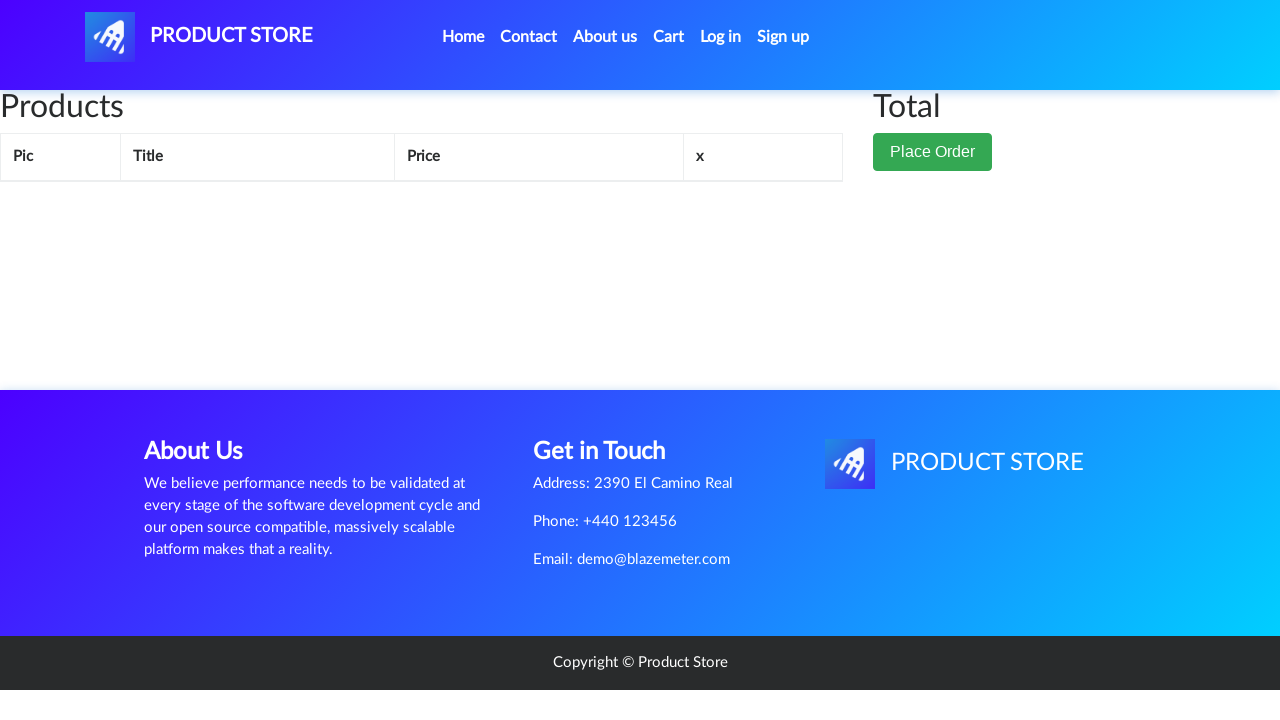

Successfully navigated to Cart page (https://www.demoblaze.com/cart.html)
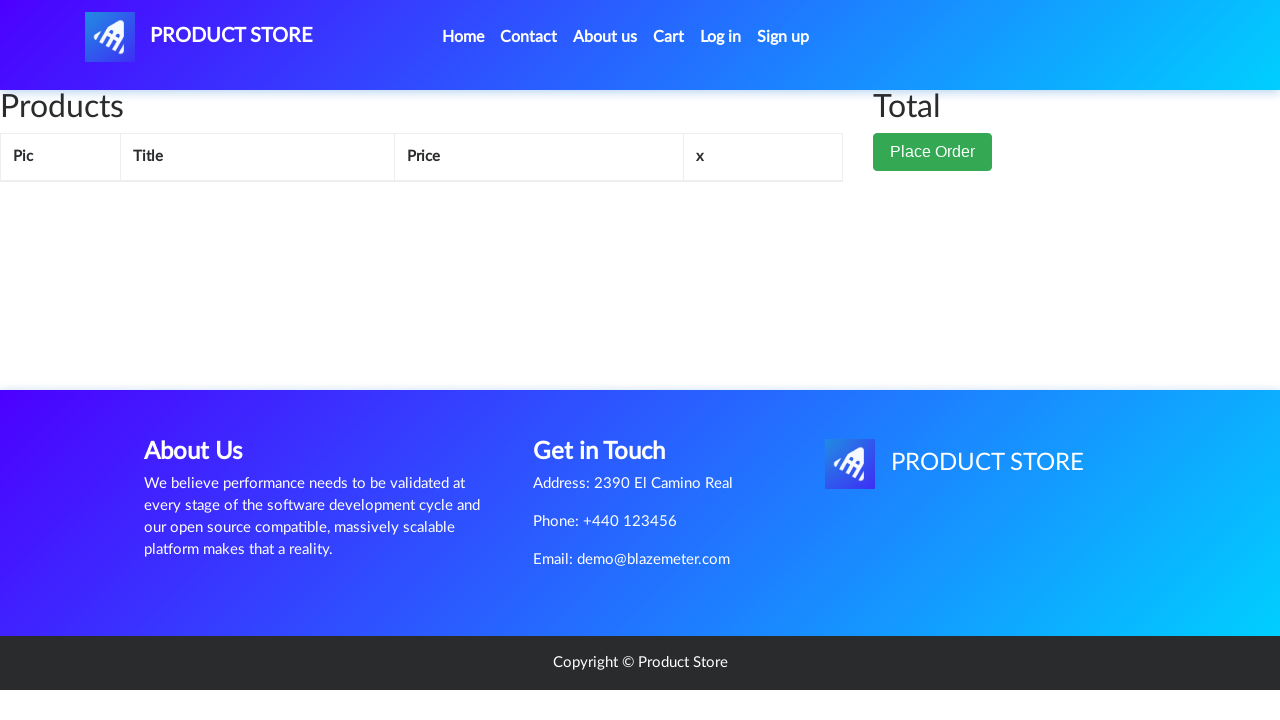

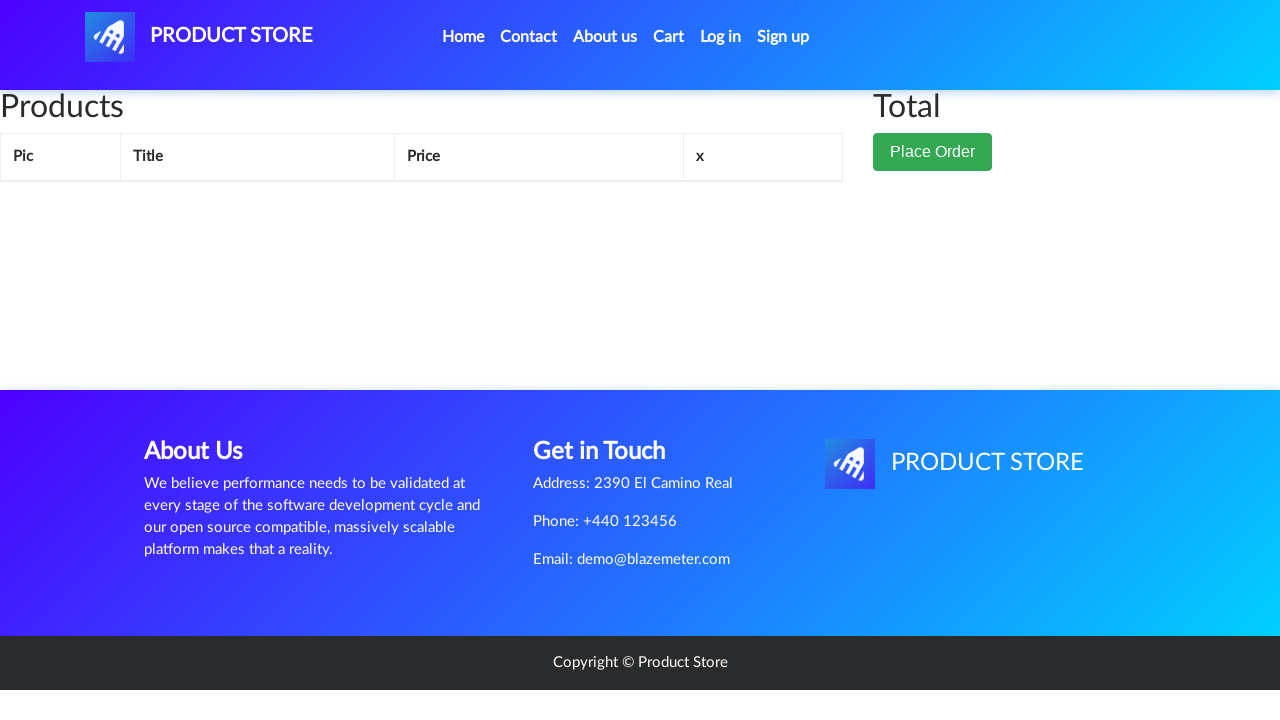